Verifies that the About Us page/modal opens correctly by clicking the About Us link on the homepage and then closing the modal.

Starting URL: https://www.demoblaze.com/index.html

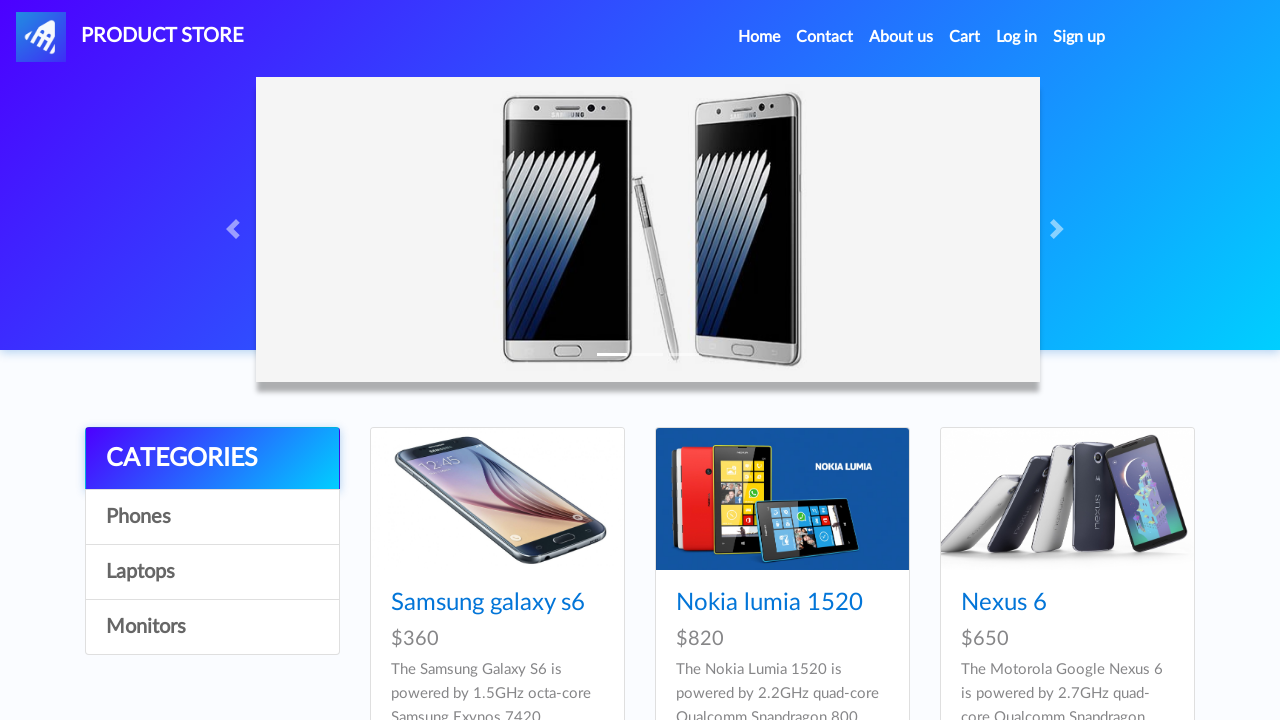

Clicked About Us link in navigation at (901, 37) on a[data-target='#videoModal']
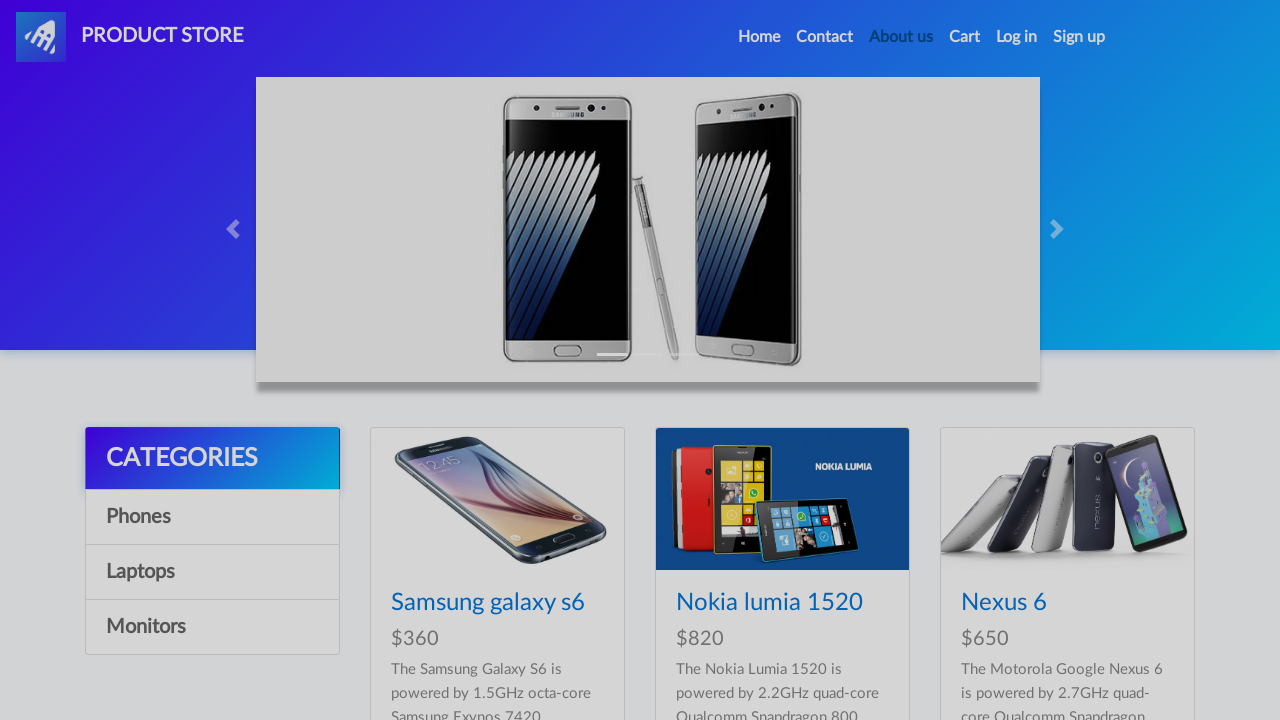

About Us modal appeared and became visible
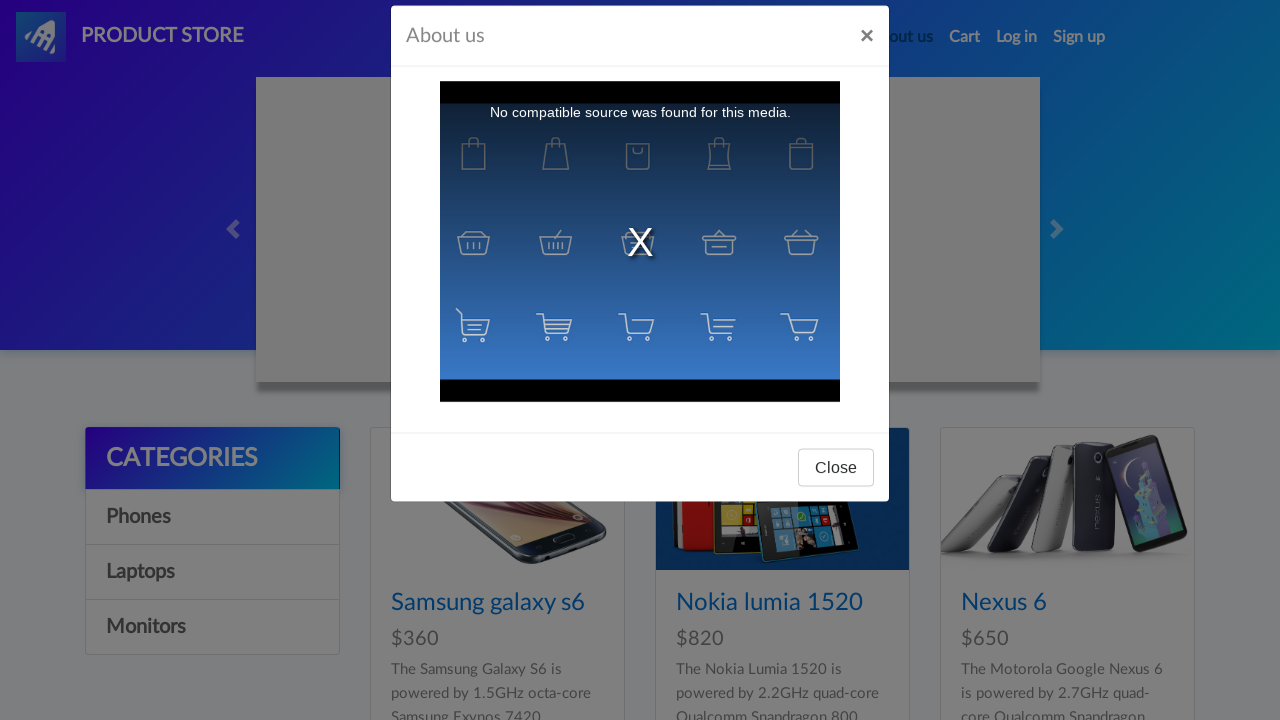

Waited for modal to fully load
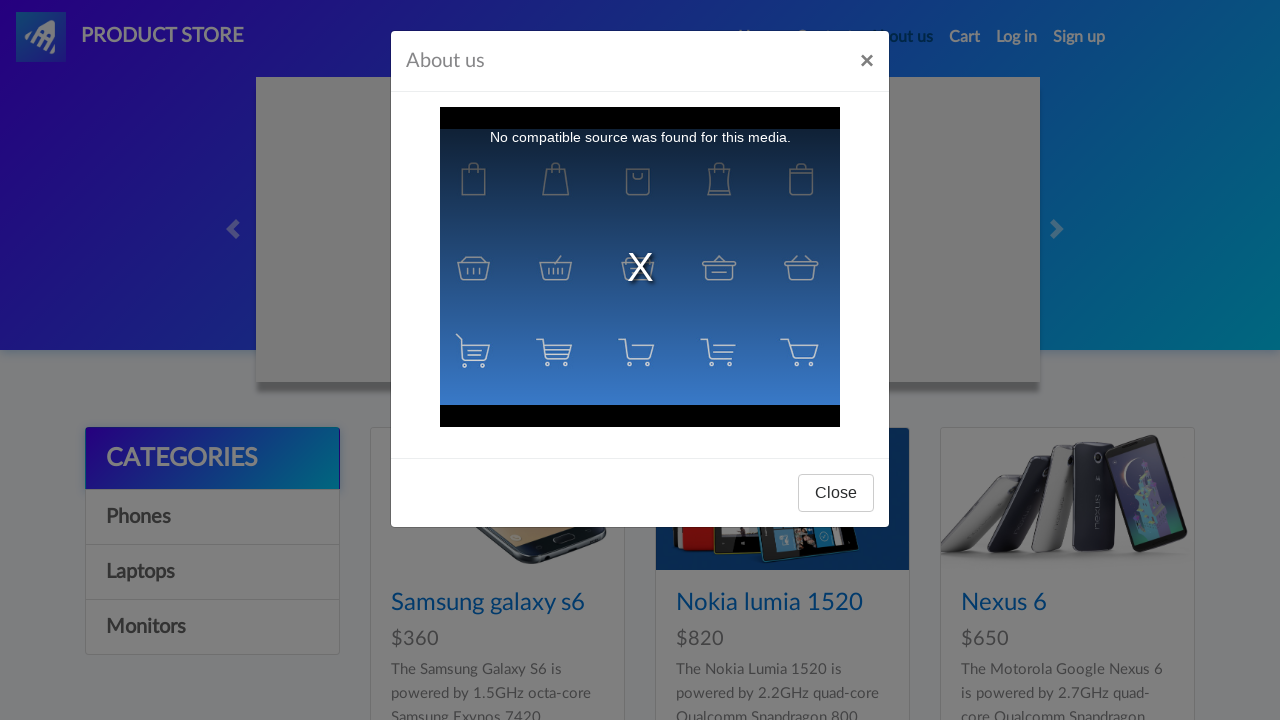

Clicked close button on About Us modal at (836, 493) on #videoModal .modal-footer button[data-dismiss='modal']
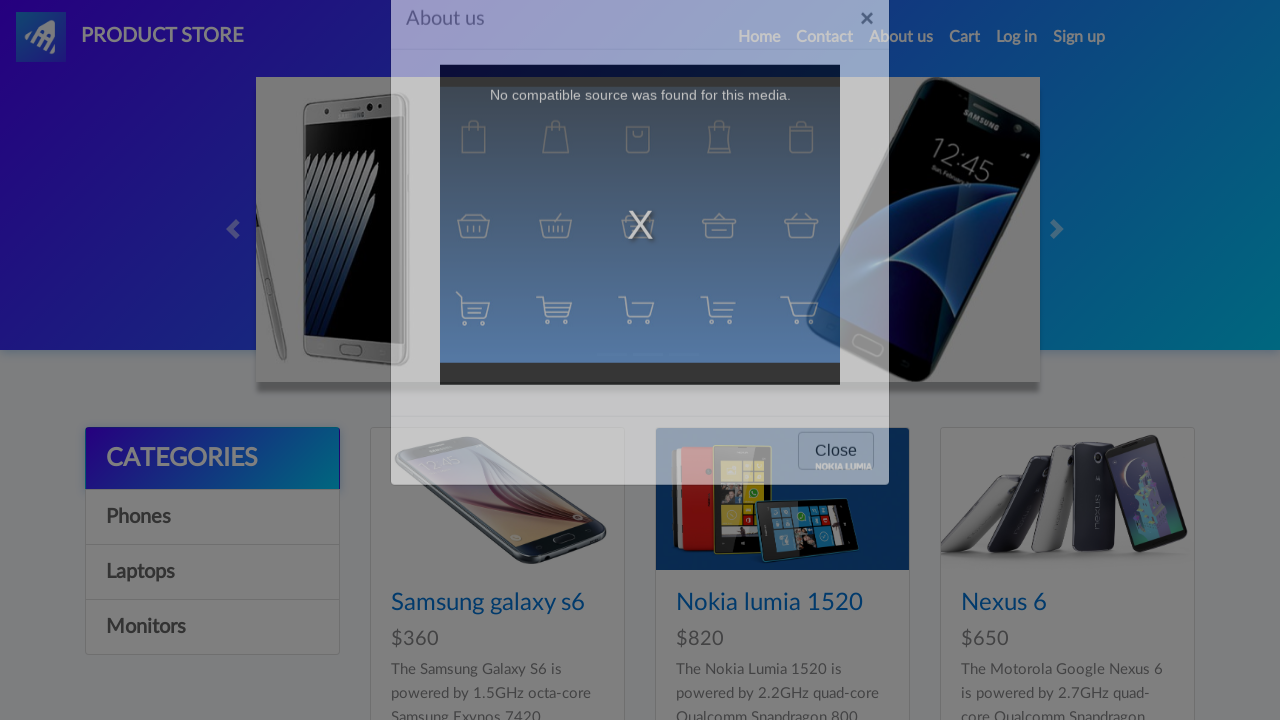

About Us modal closed successfully
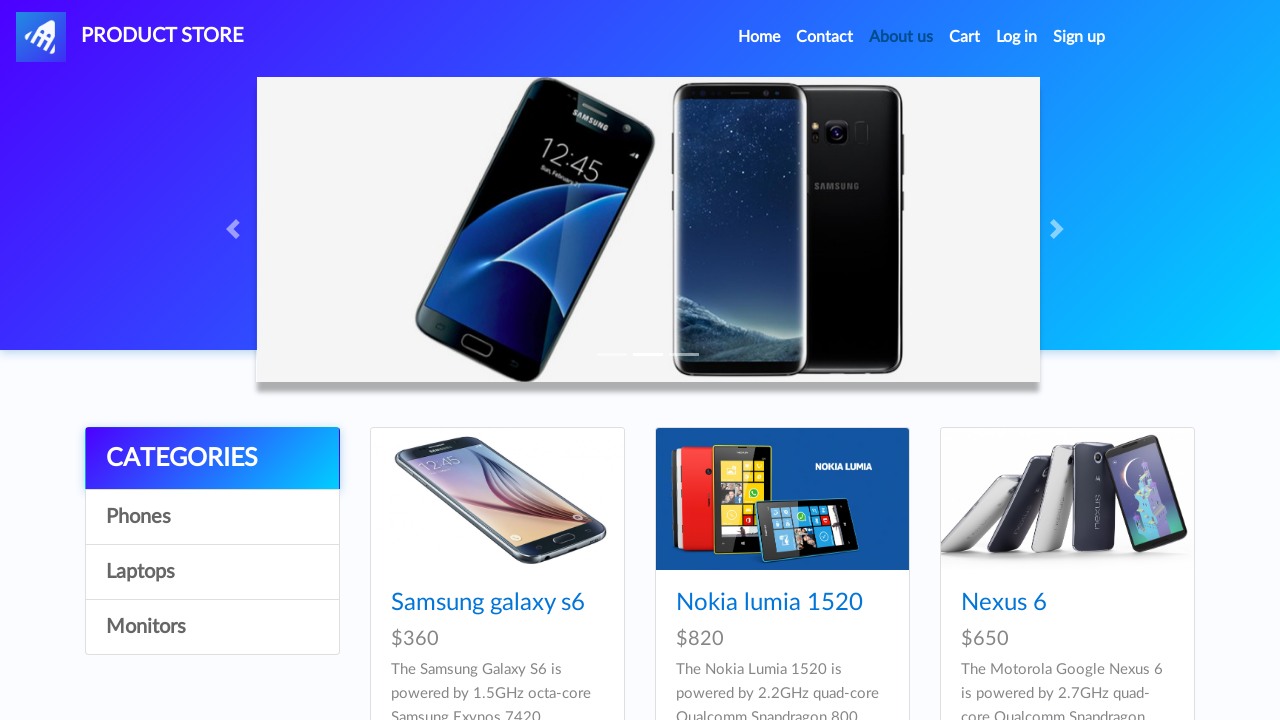

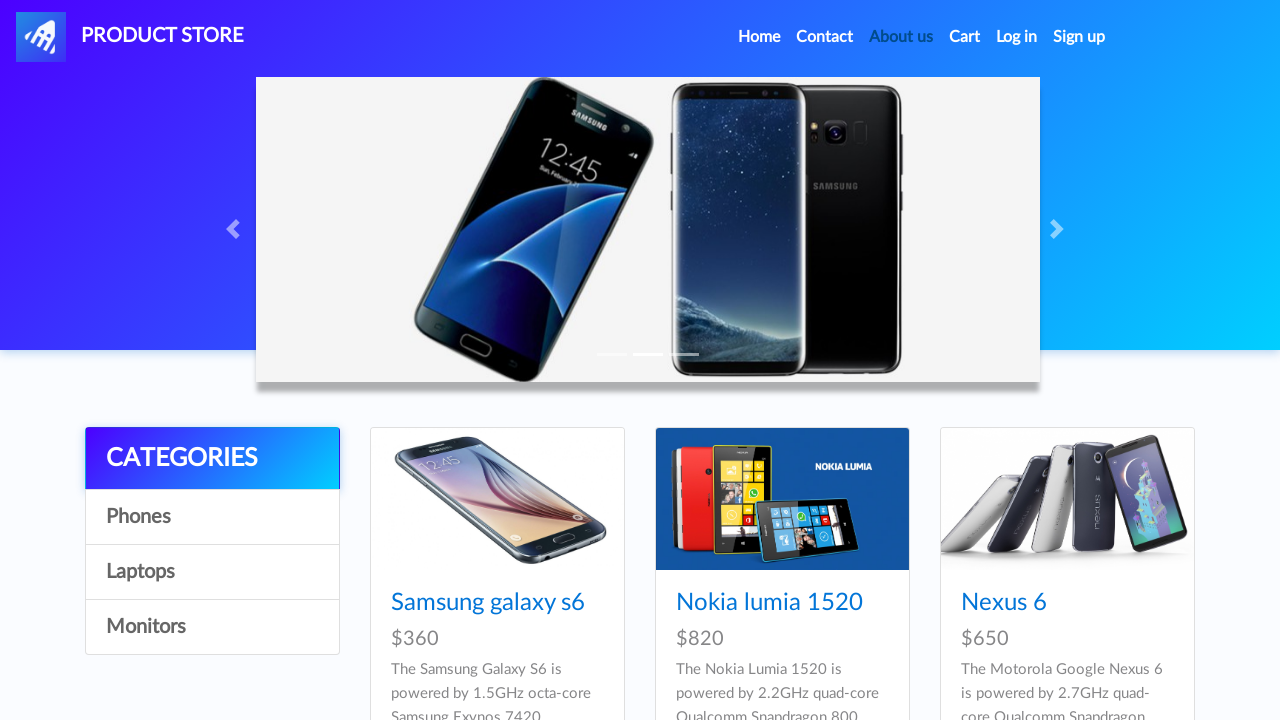